Tests page reload functionality after navigating to the Navigation commands page

Starting URL: https://example.cypress.io

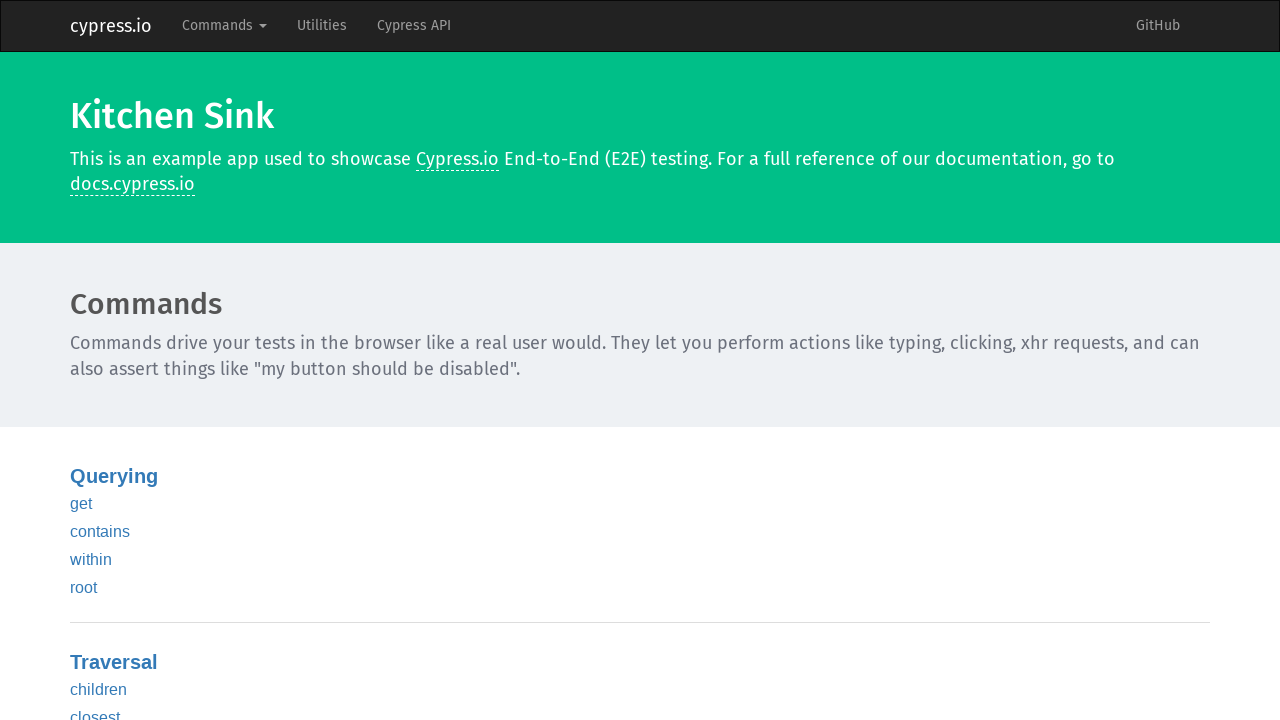

Clicked Commands in navbar navigation at (224, 26) on .navbar-nav >> internal:text="Commands"i
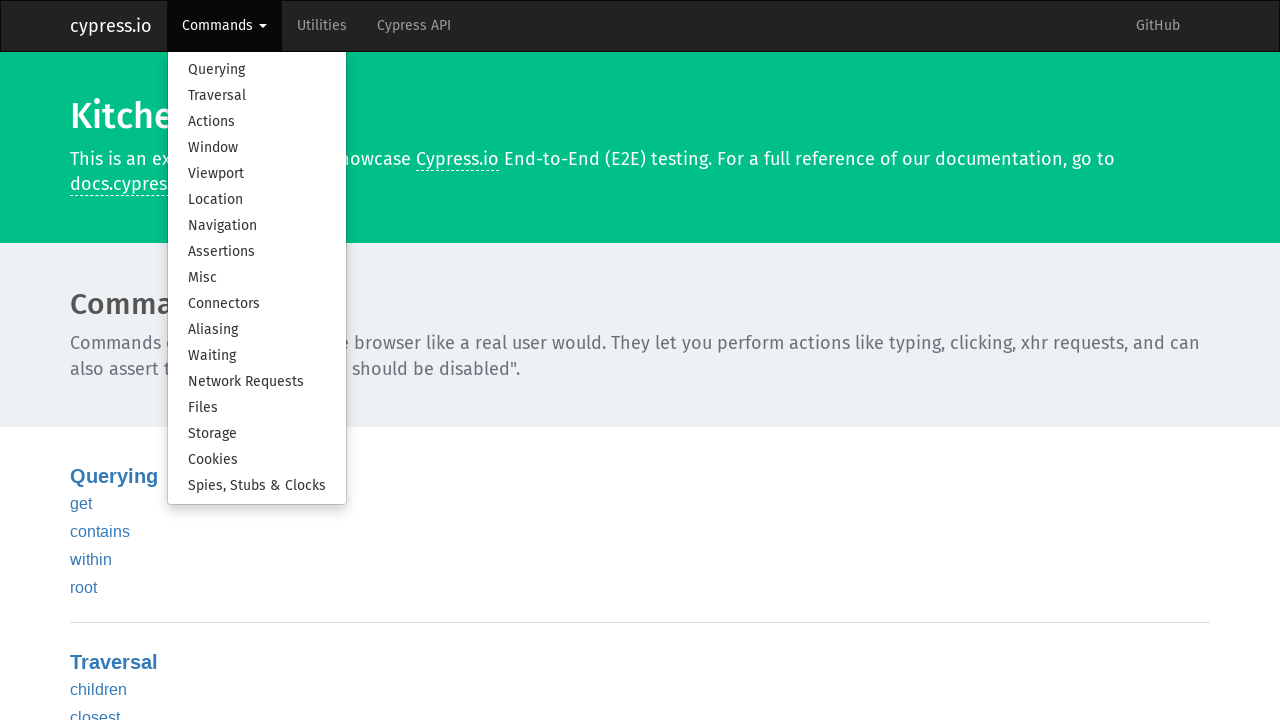

Clicked Navigation in dropdown menu at (257, 226) on .dropdown-menu >> internal:text="Navigation"i
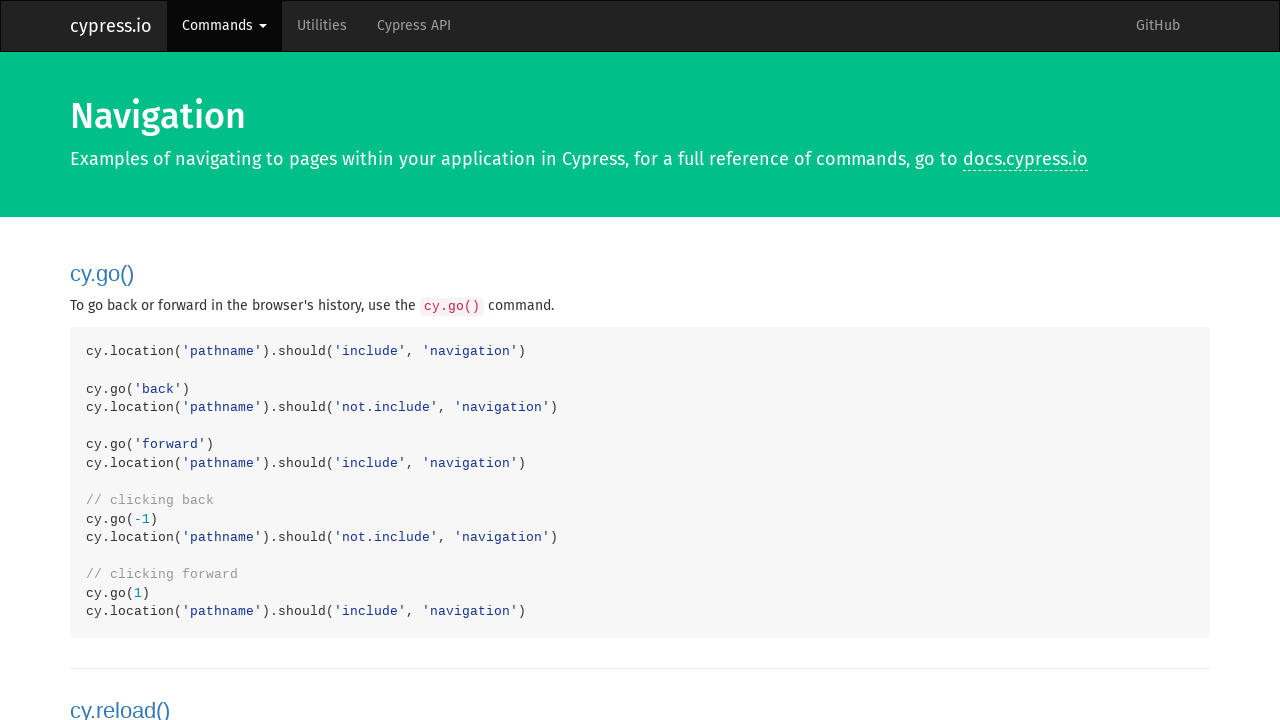

Reloaded the Navigation commands page
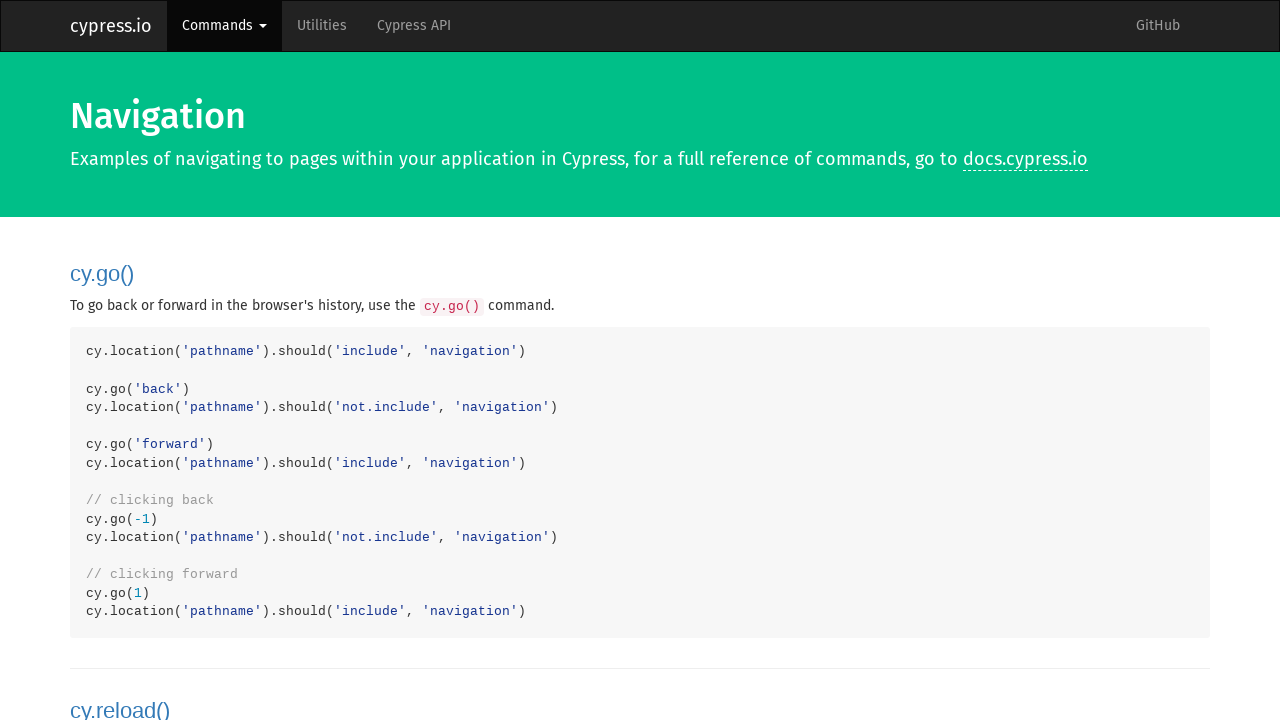

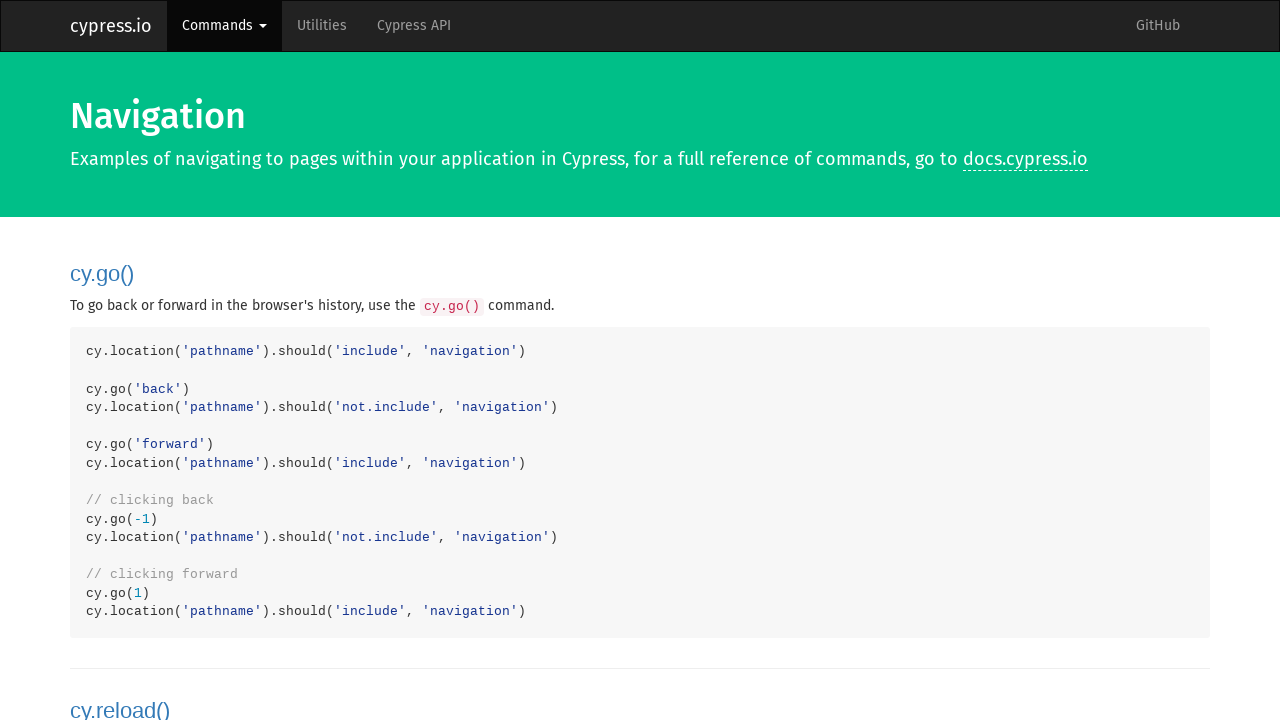